Tests a math puzzle form by extracting a value from an image attribute, calculating a mathematical result, filling in the answer, checking required checkboxes, and submitting the form.

Starting URL: https://suninjuly.github.io/get_attribute.html

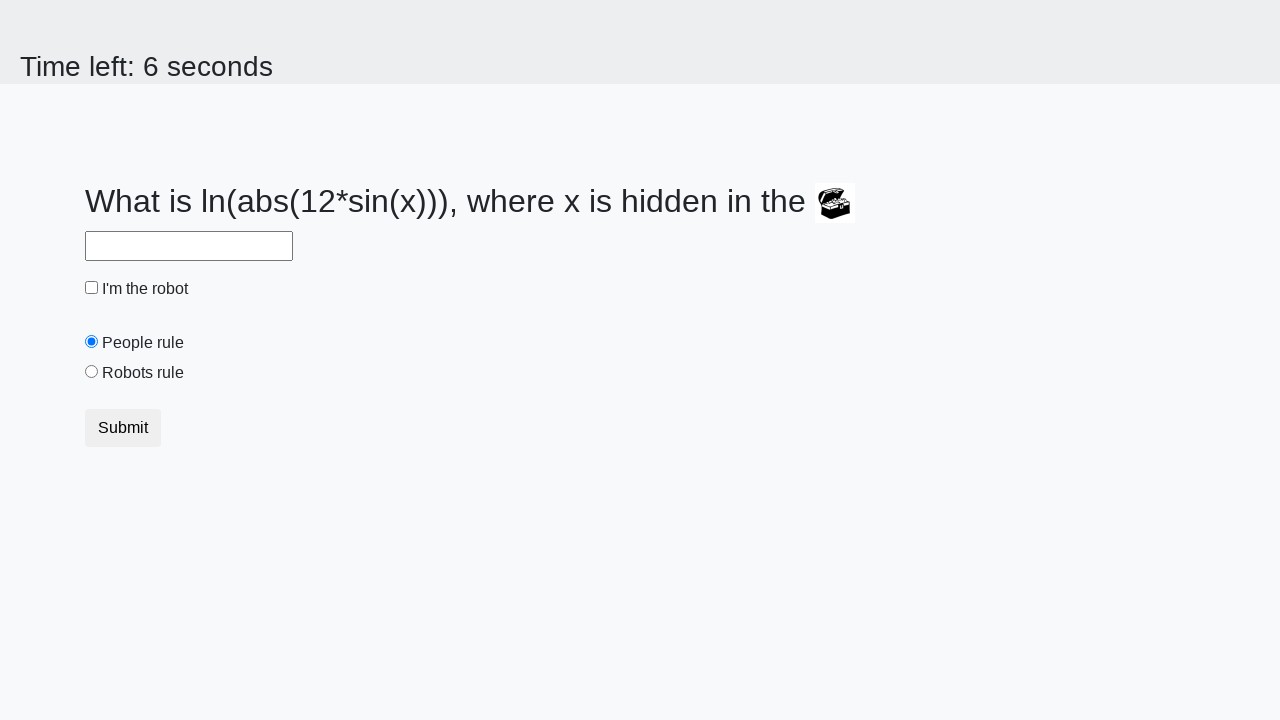

Located image element on the page
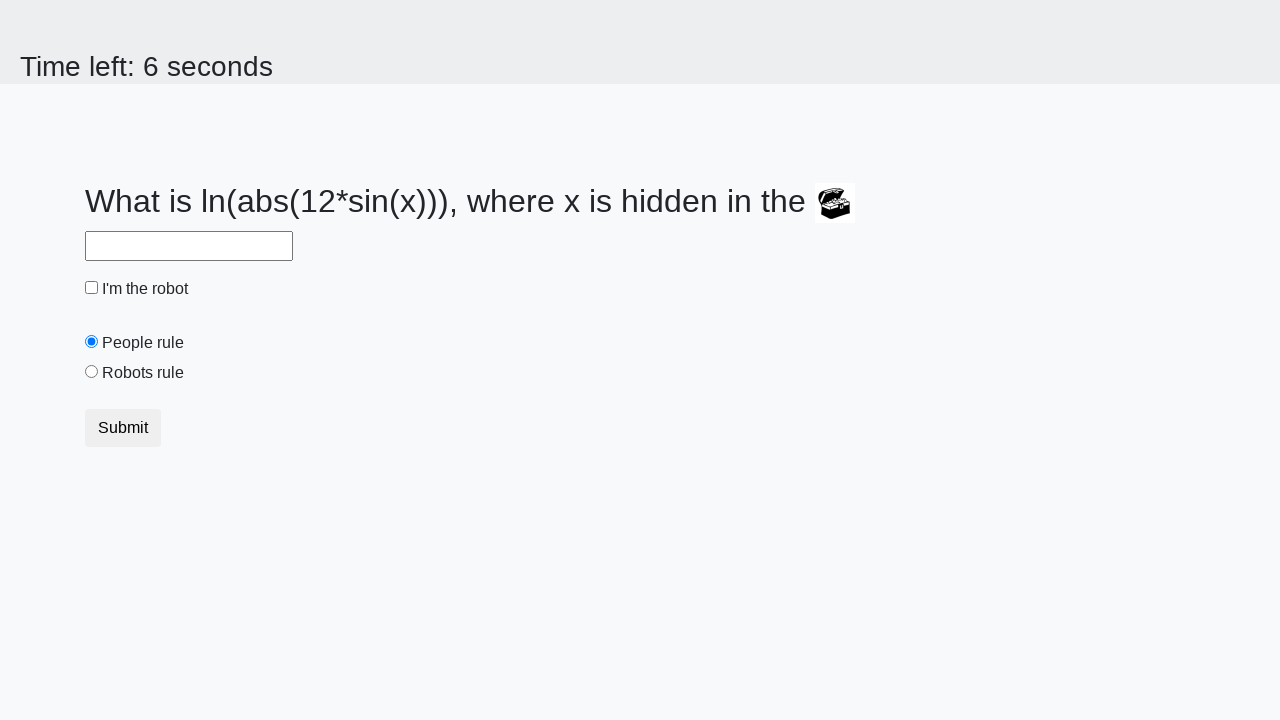

Extracted valuex attribute from image: 390
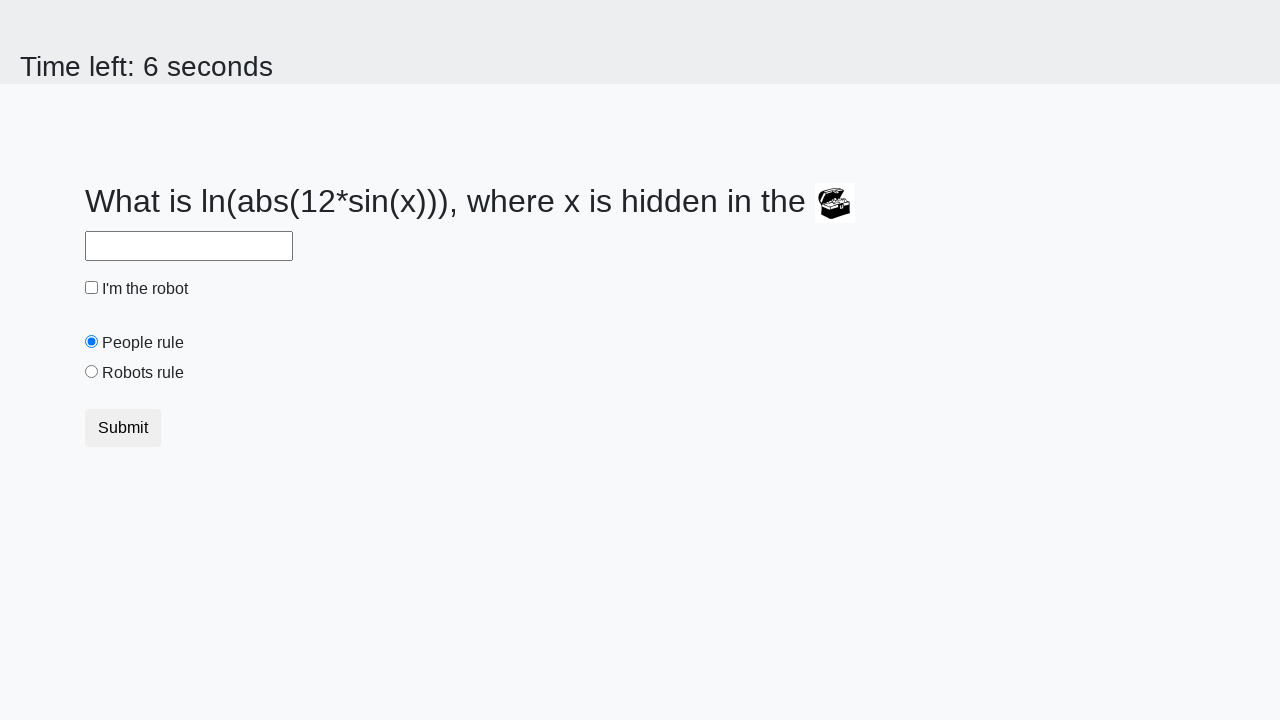

Calculated mathematical result using formula: 1.6367648912960622
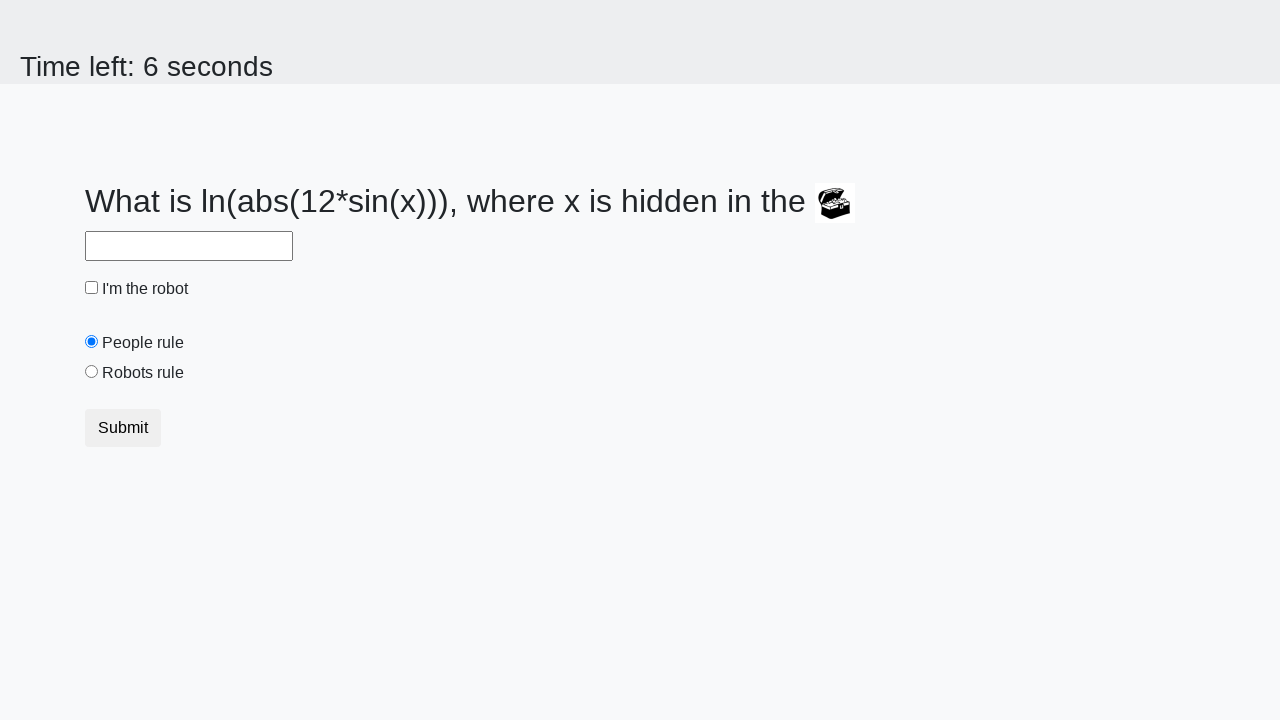

Filled answer field with calculated value: 1.6367648912960622 on #answer
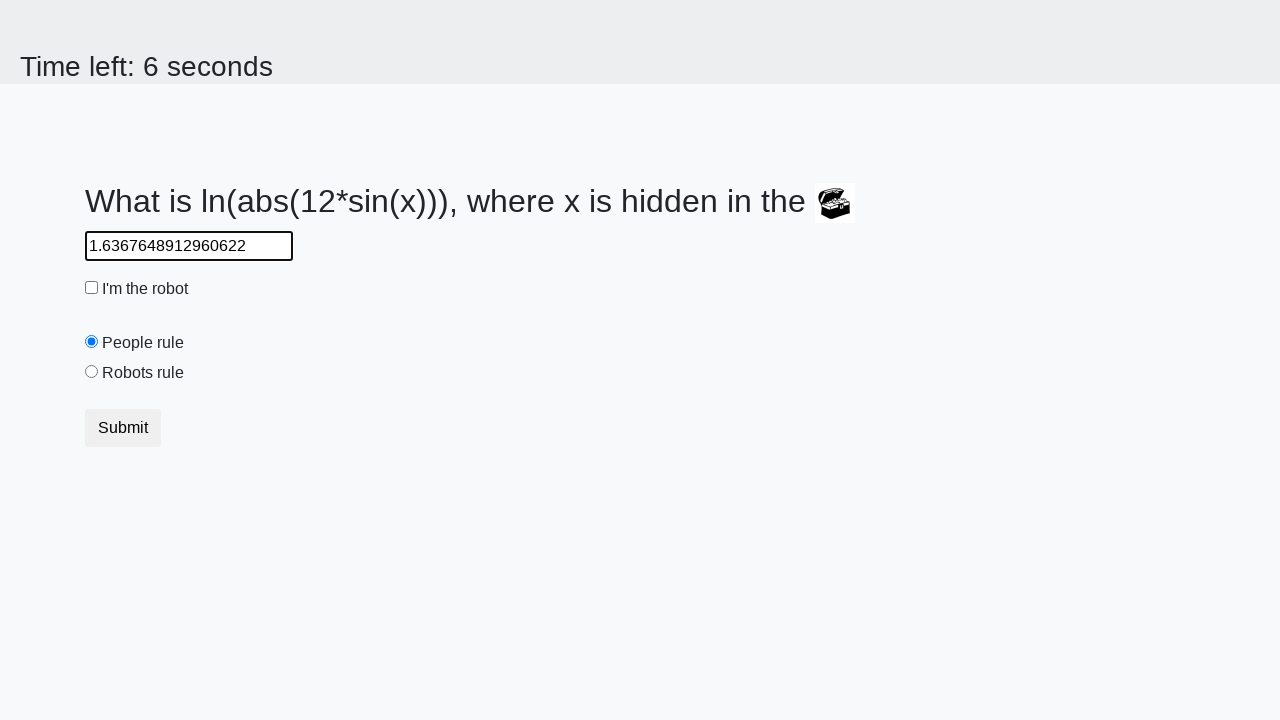

Checked the robot checkbox at (92, 288) on #robotCheckbox
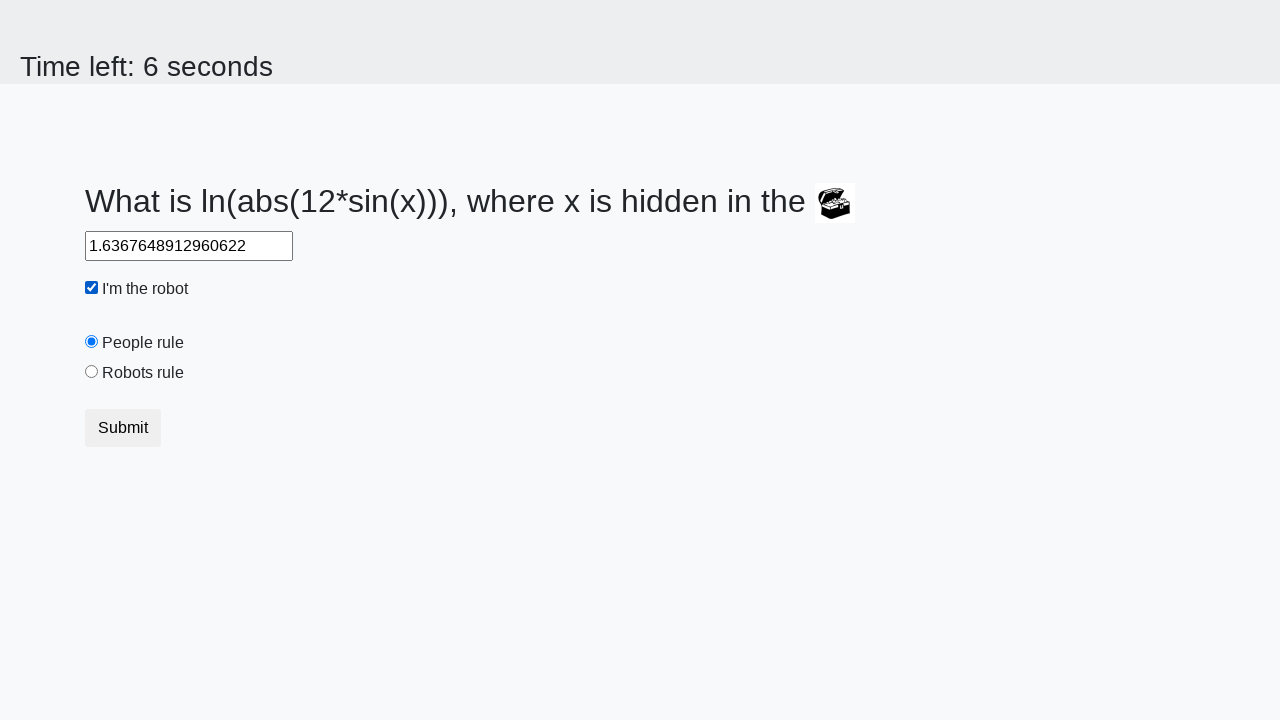

Checked the robots rule checkbox at (92, 372) on #robotsRule
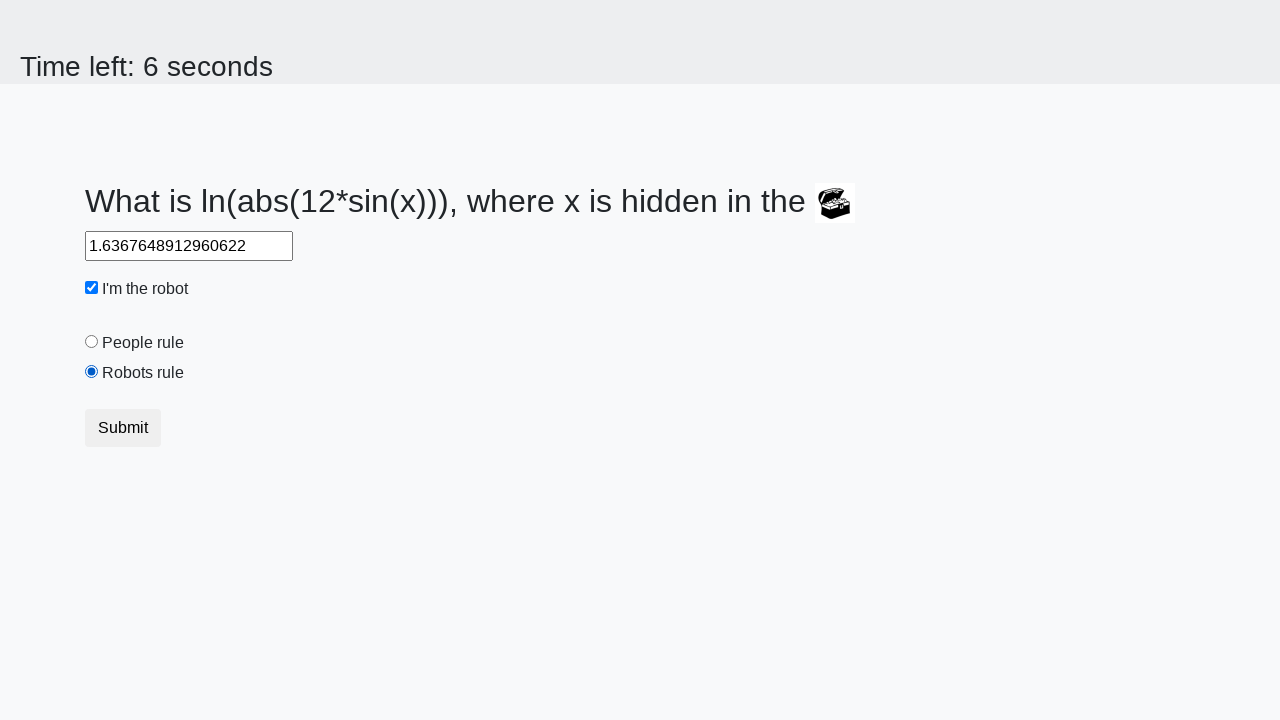

Clicked the submit button to submit the form at (123, 428) on [type='submit']
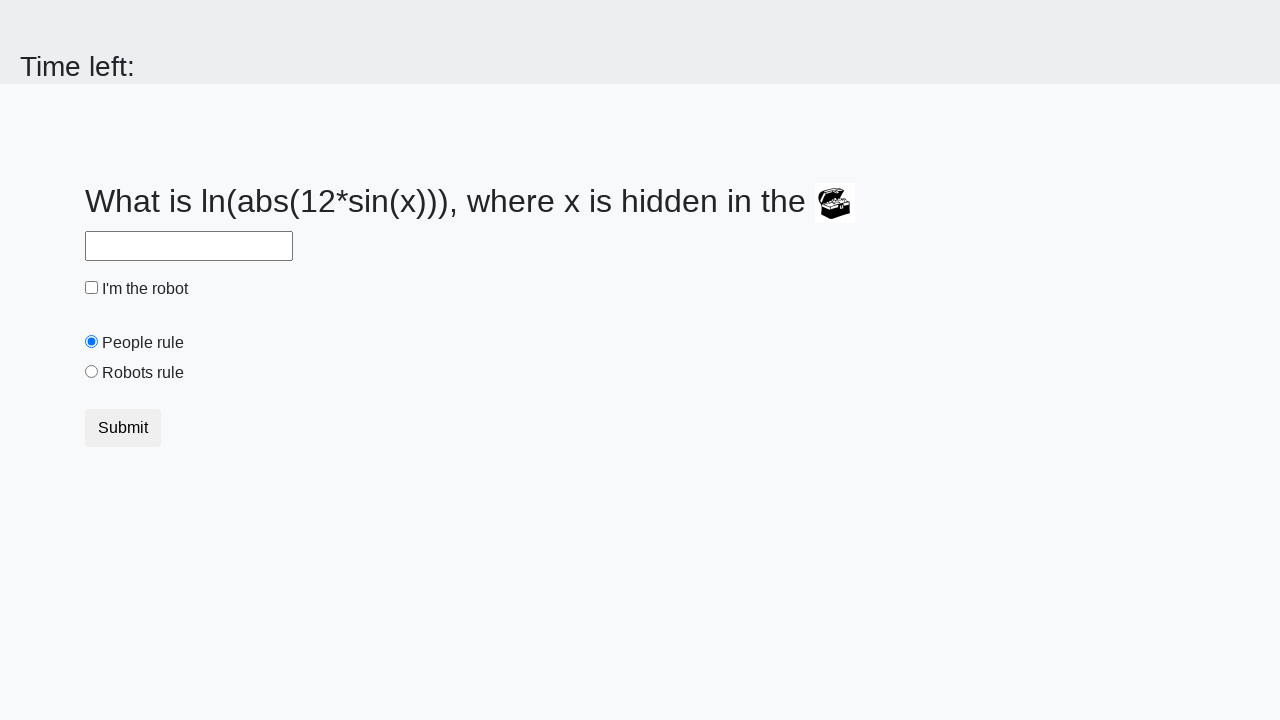

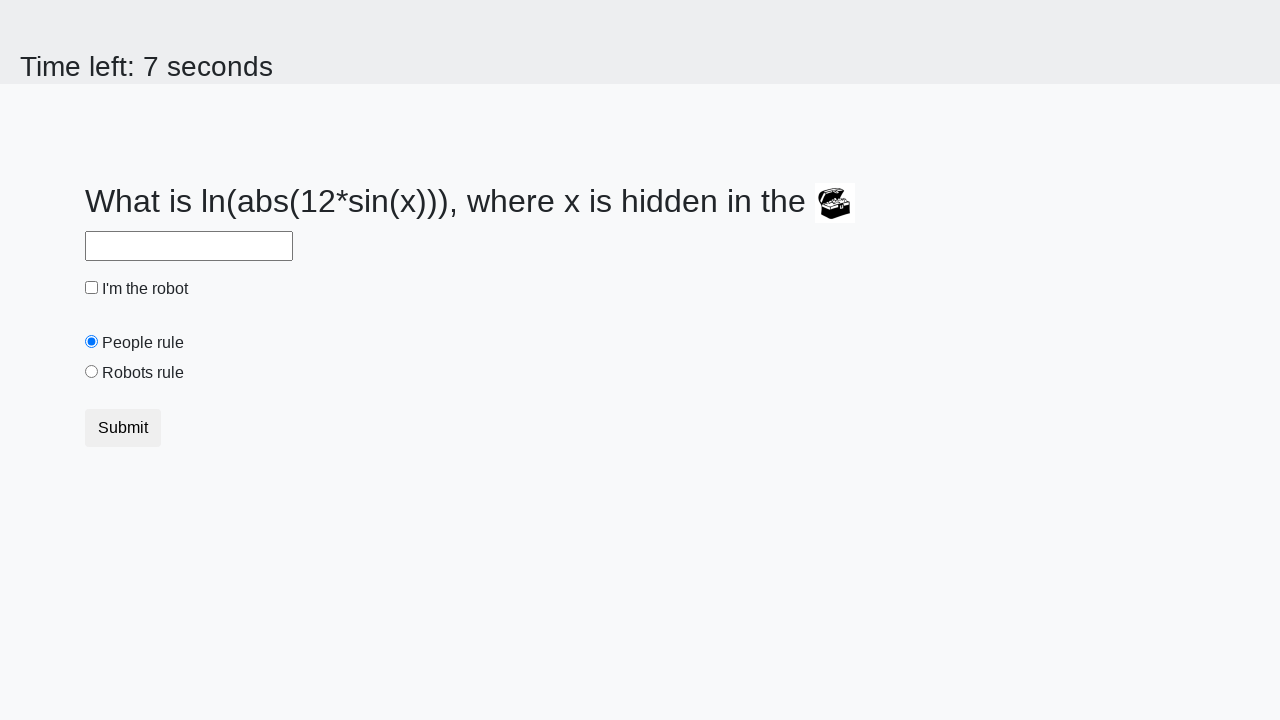